Tests navigation on syntaxprojects.com by clicking the "Start Practising" button and then selecting the first demo item from the list

Starting URL: https://syntaxprojects.com/

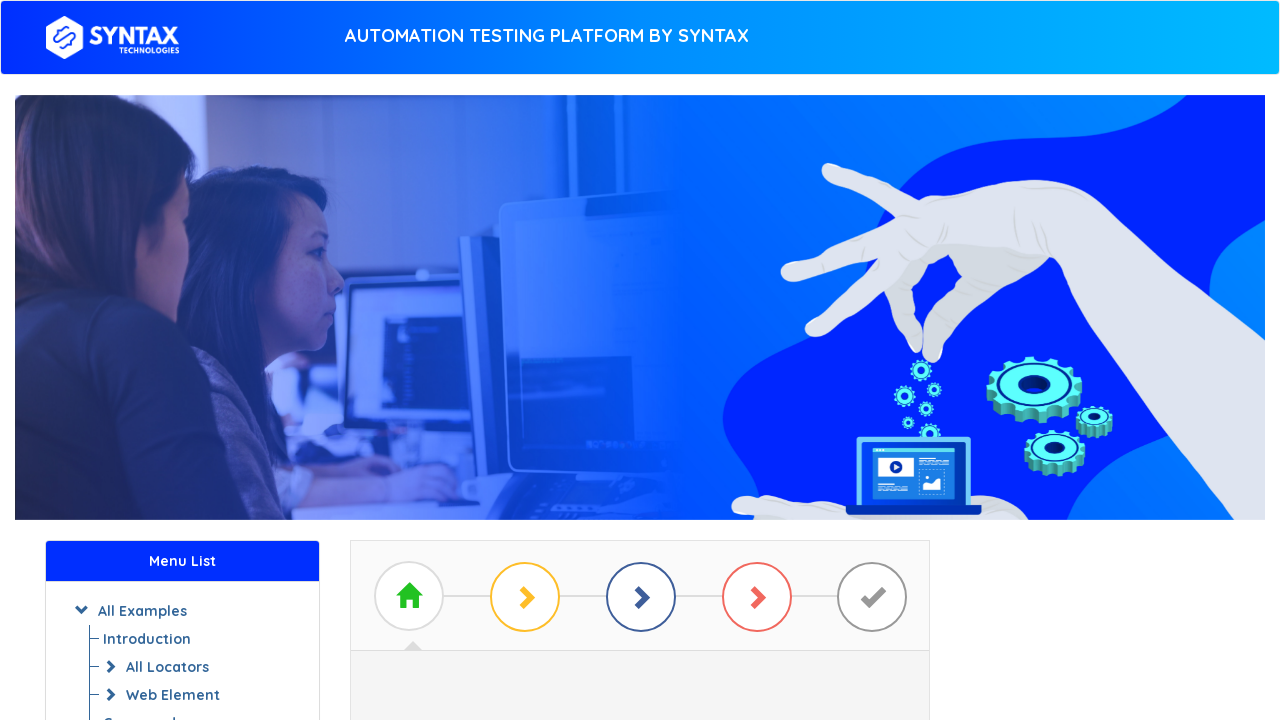

Clicked 'Start Practising' button at (640, 372) on xpath=//a[normalize-space()='Start Practising']
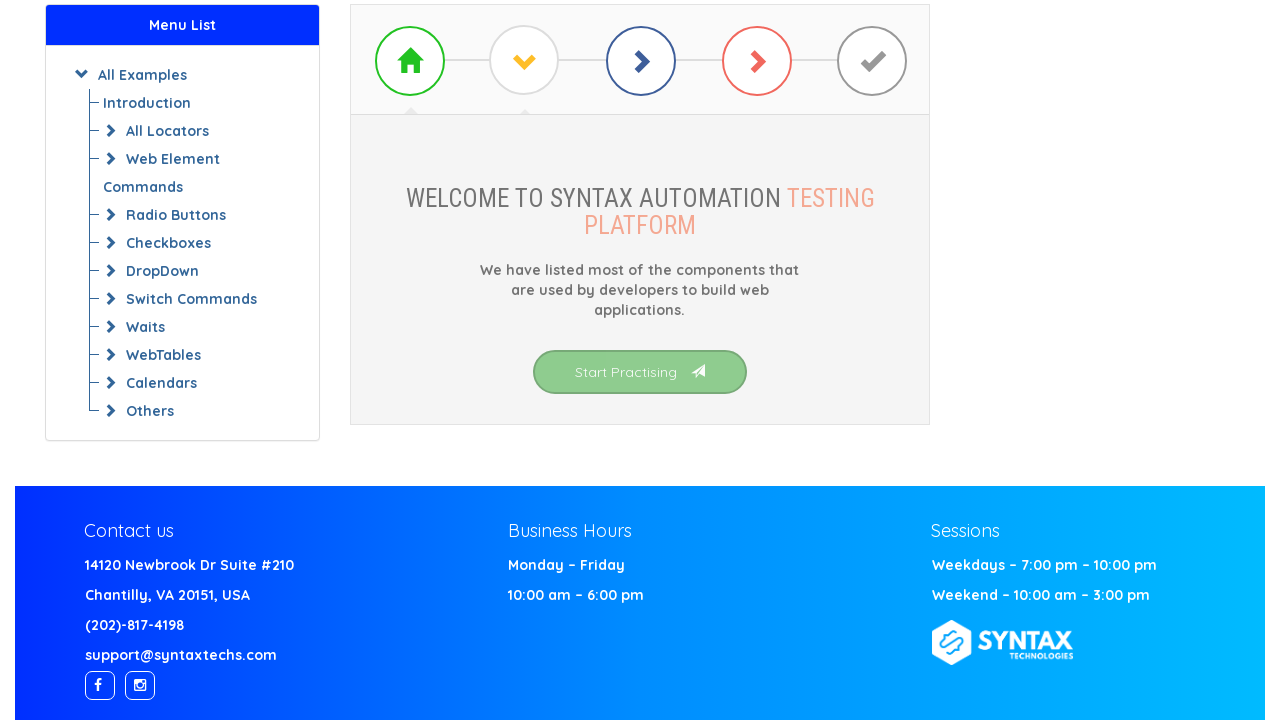

Demo items list loaded
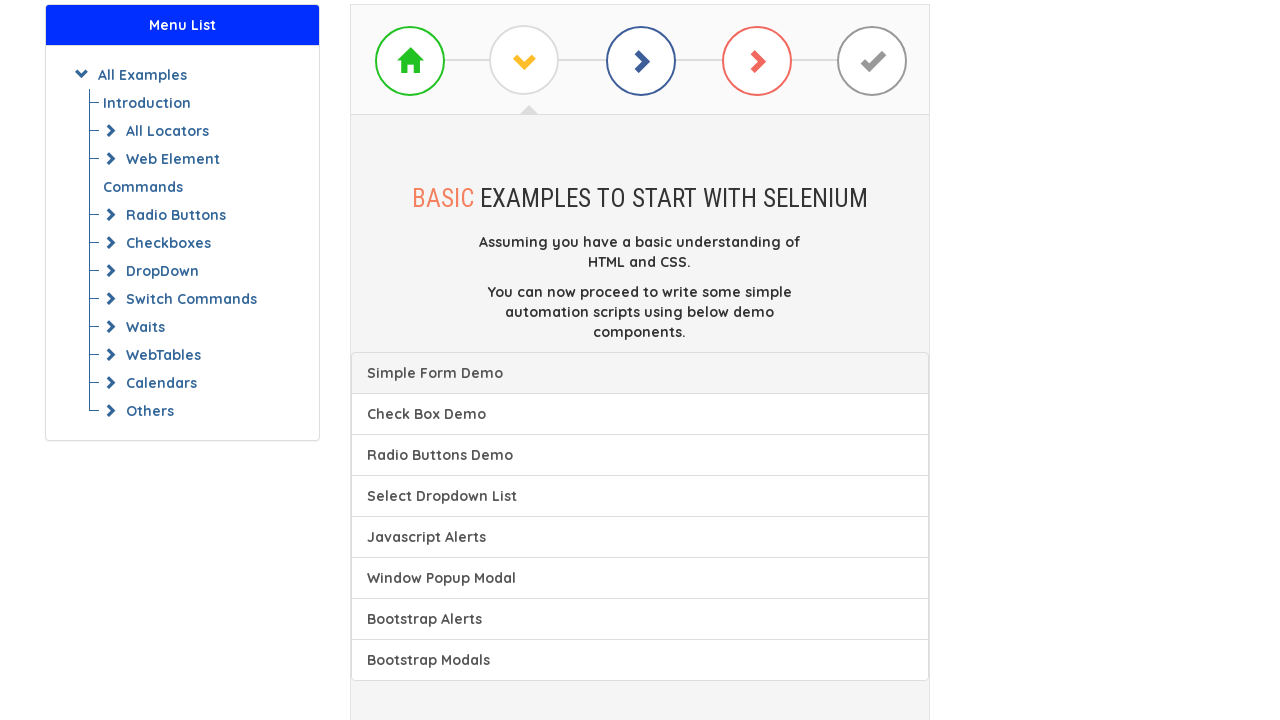

Clicked first demo item from the list at (640, 373) on (//a[@class='list-group-item'])[1]
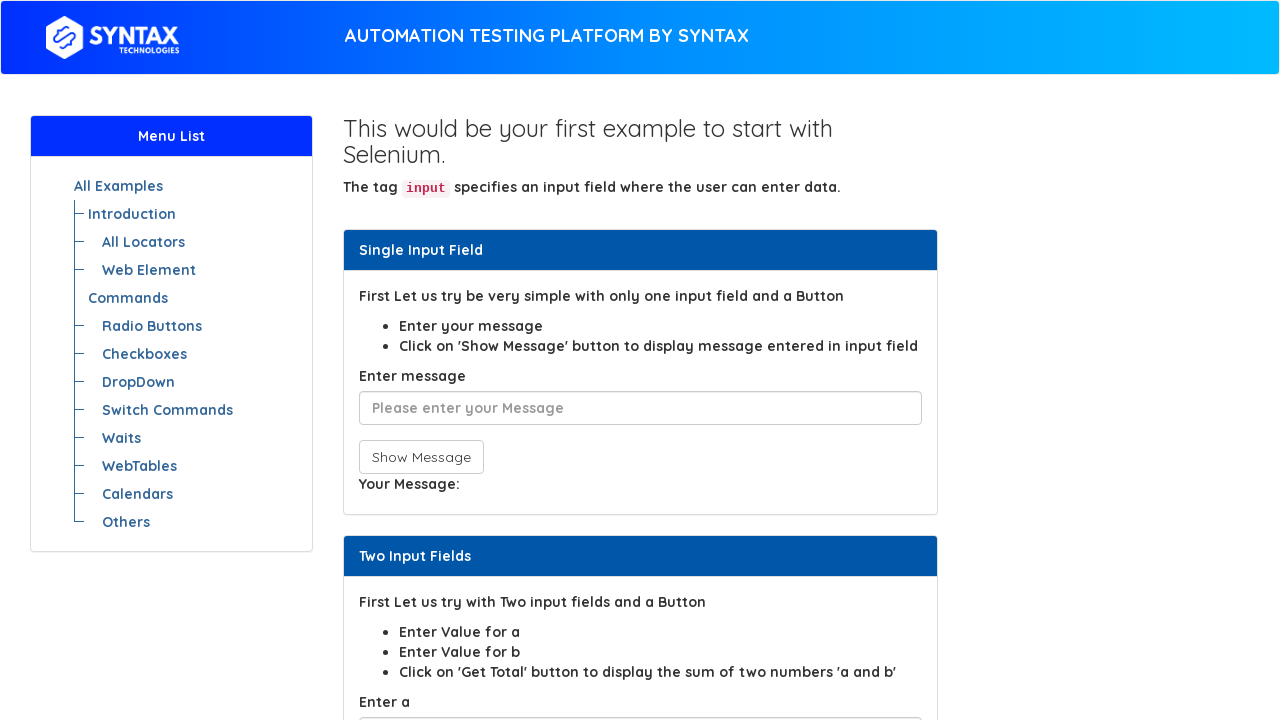

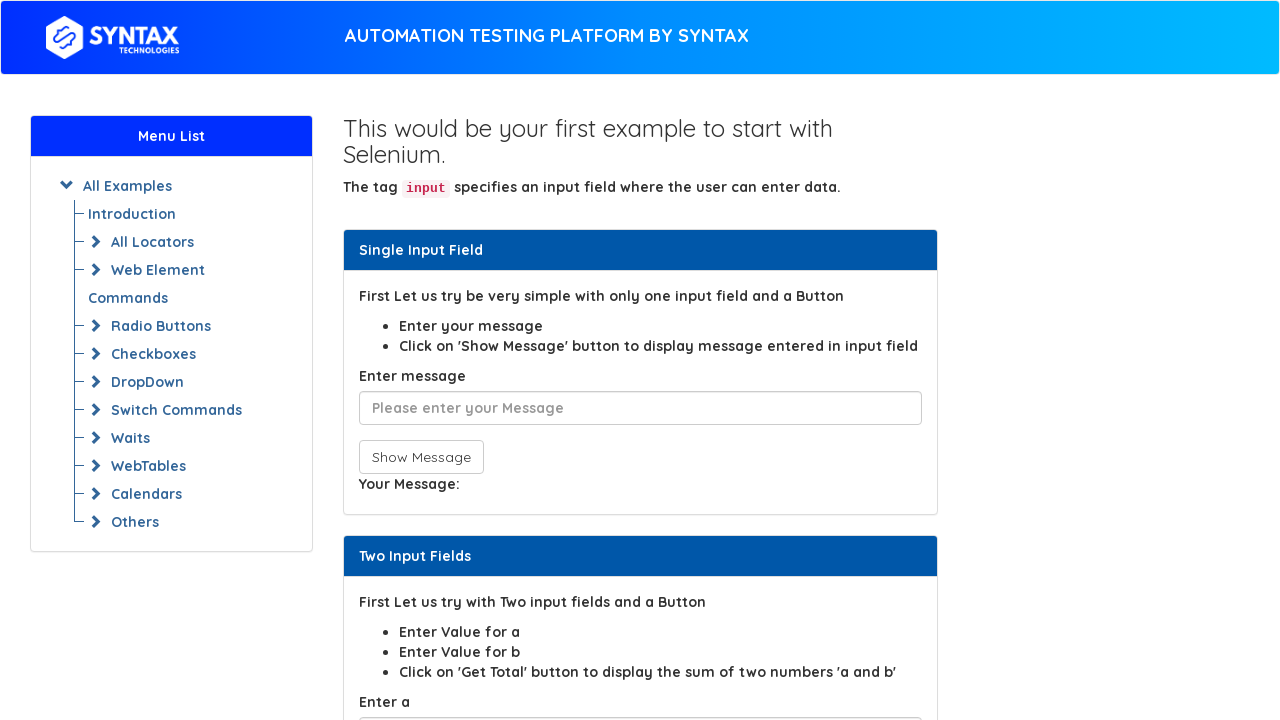